Tests geolocation override functionality by setting fake coordinates (Eiffel Tower location), clicking the get-coordinates button, and waiting for coordinates to be displayed.

Starting URL: https://bonigarcia.dev/selenium-webdriver-java/geolocation.html

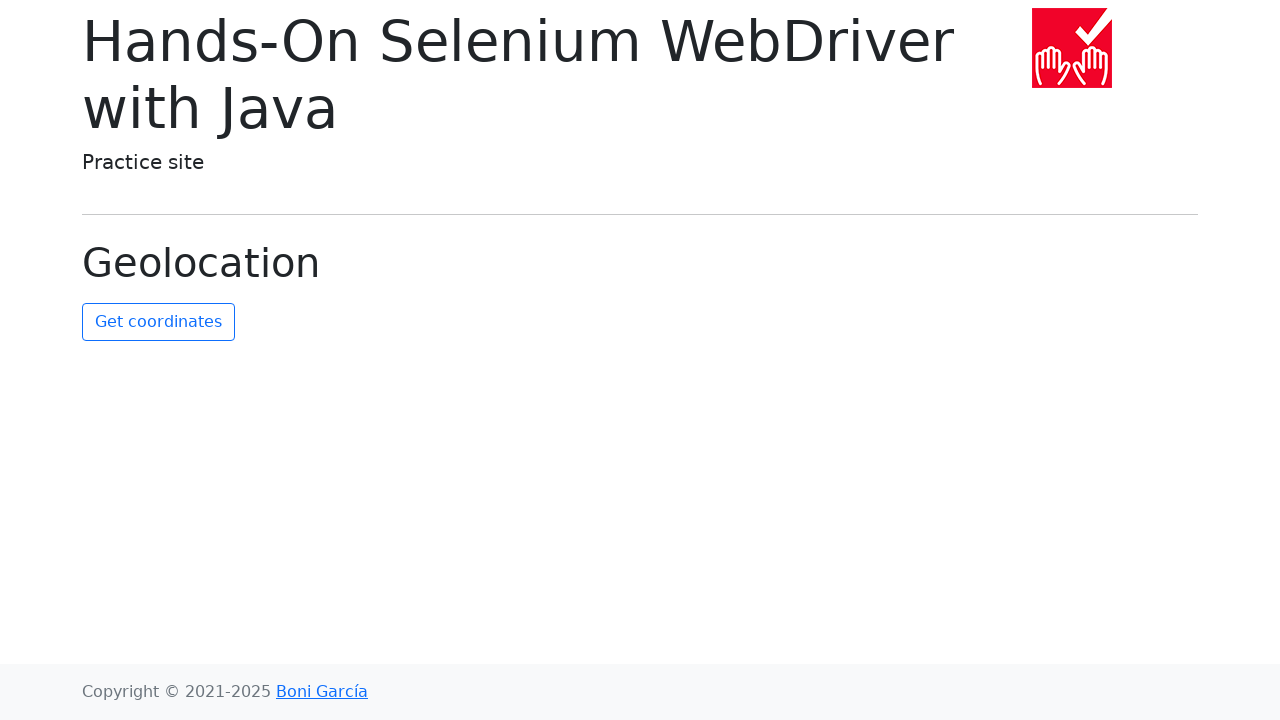

Granted geolocation permission
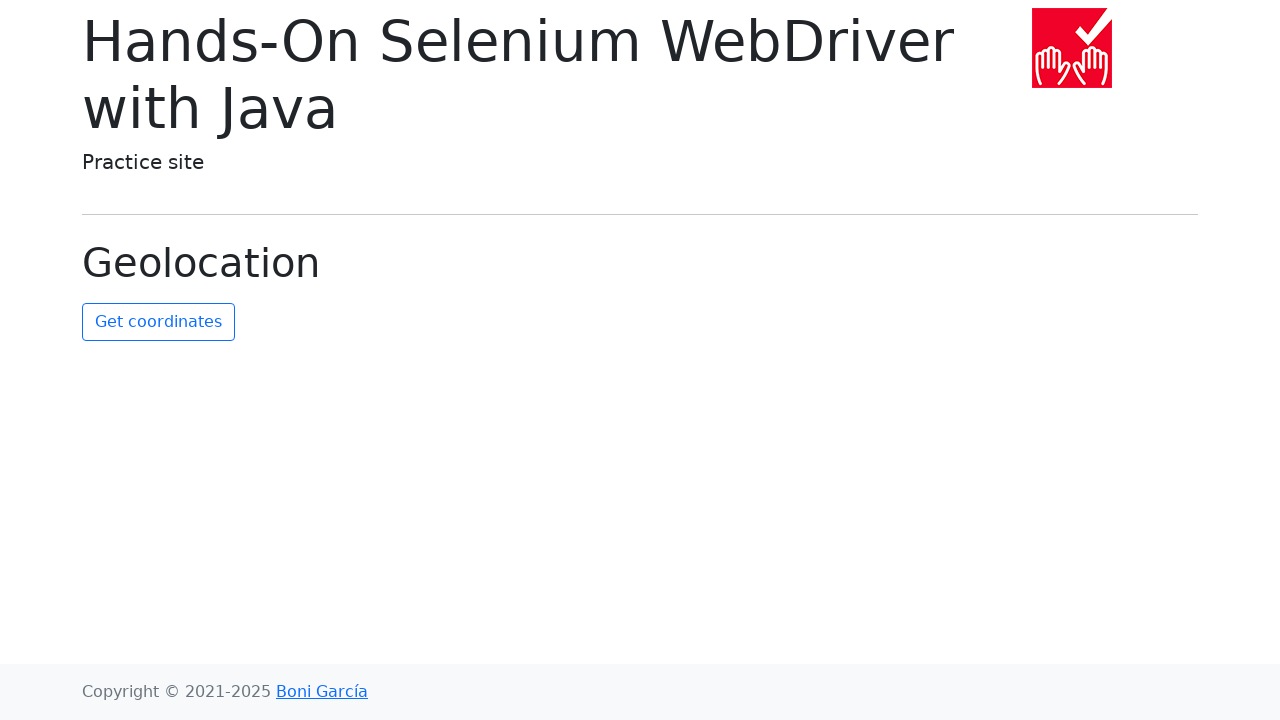

Set geolocation override to Eiffel Tower coordinates (48.8584, 2.2945)
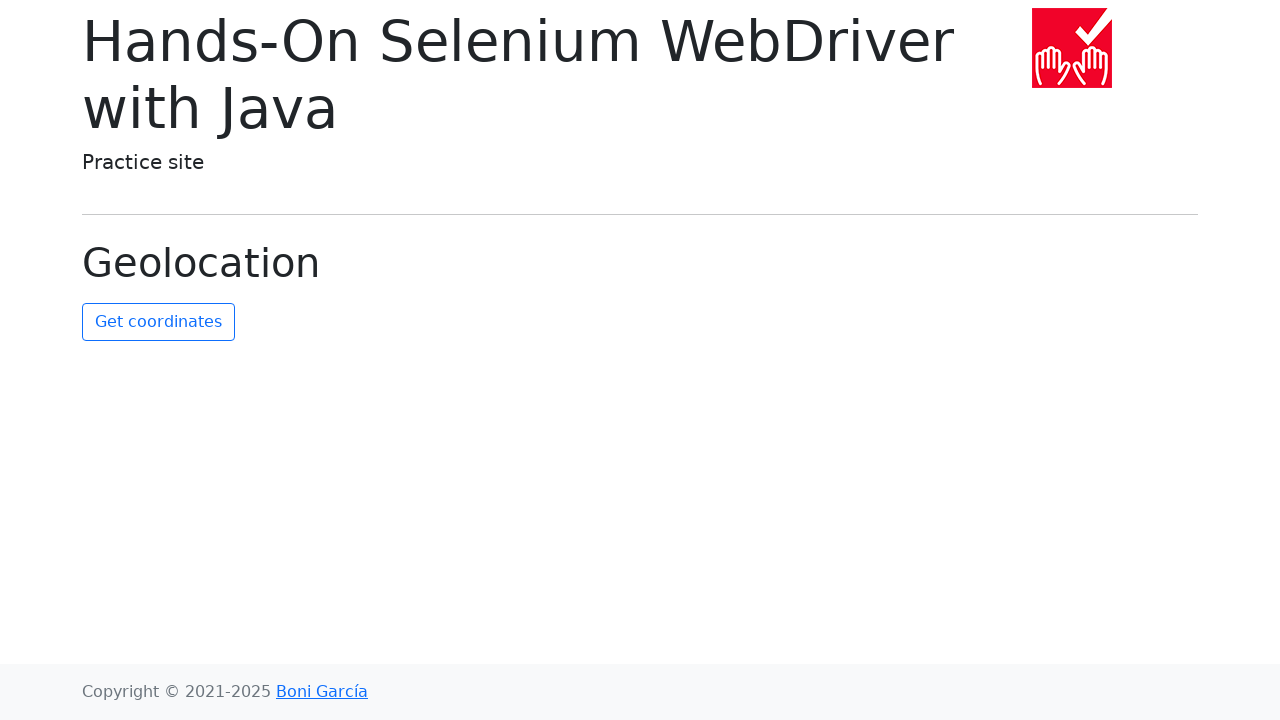

Clicked get-coordinates button at (158, 322) on #get-coordinates
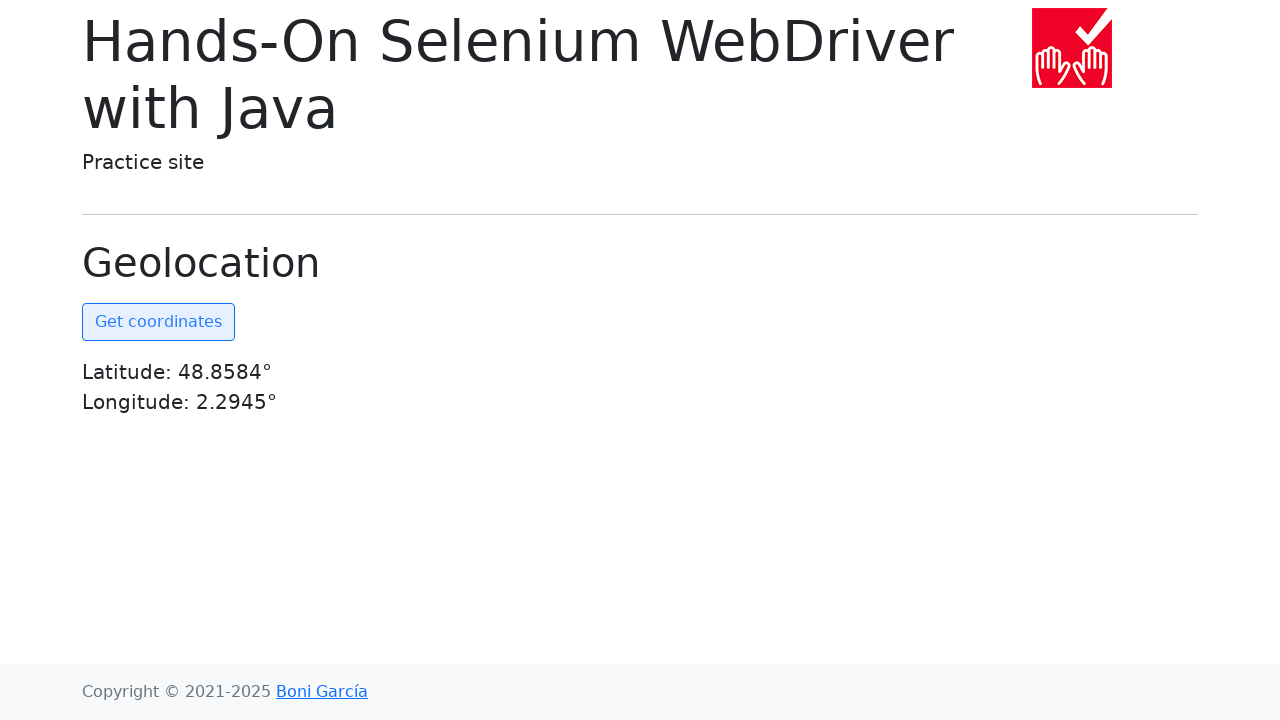

Coordinates displayed on page
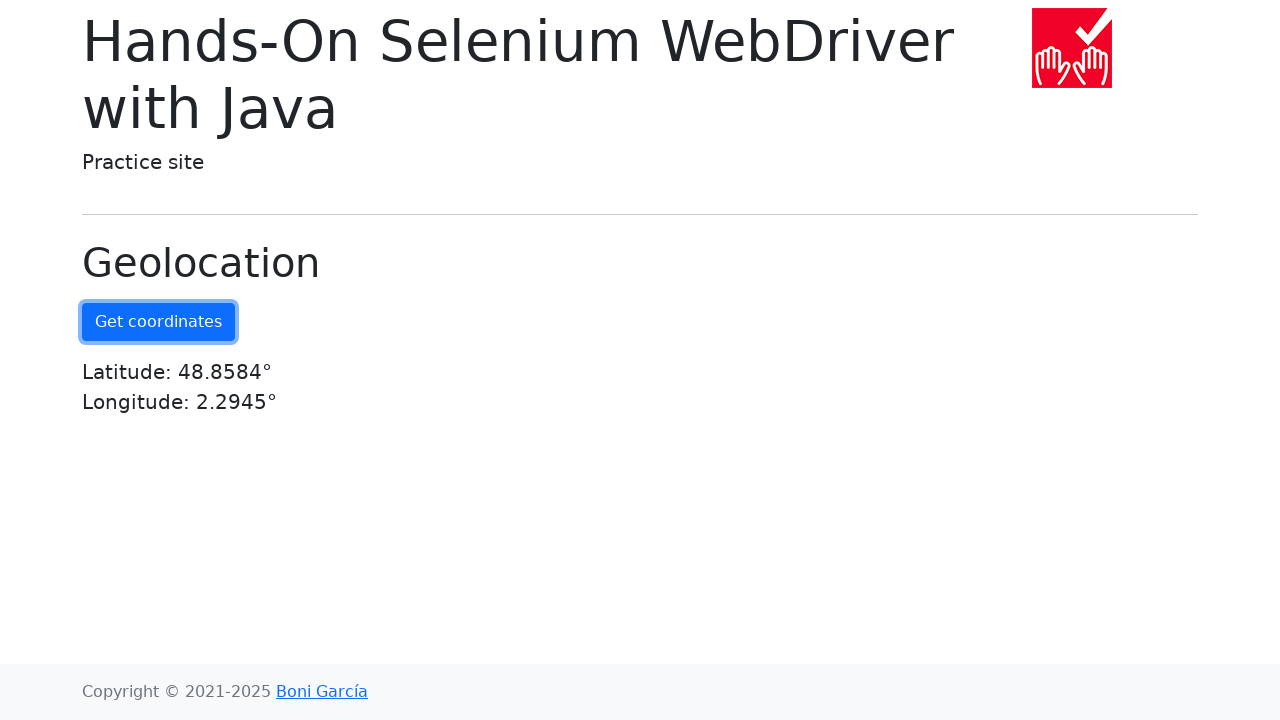

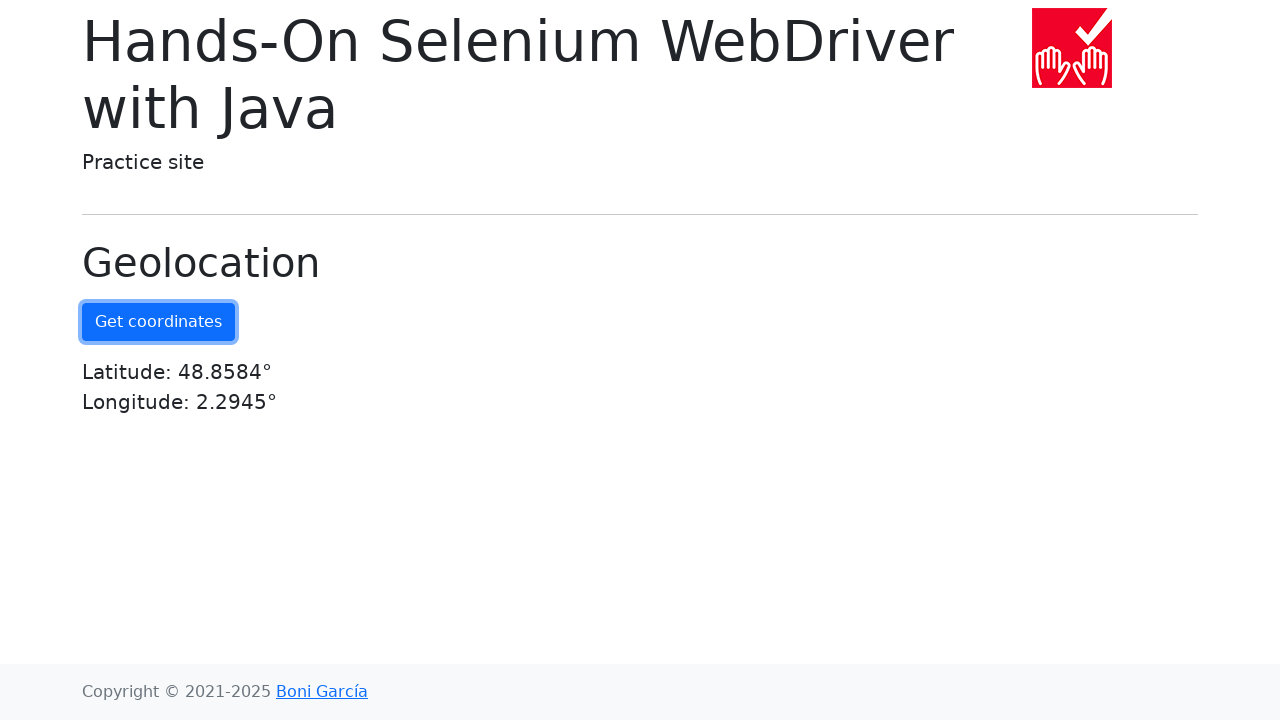